Tests drag and drop functionality by dragging an element to a drop zone within an iframe

Starting URL: https://jqueryui.com/droppable/

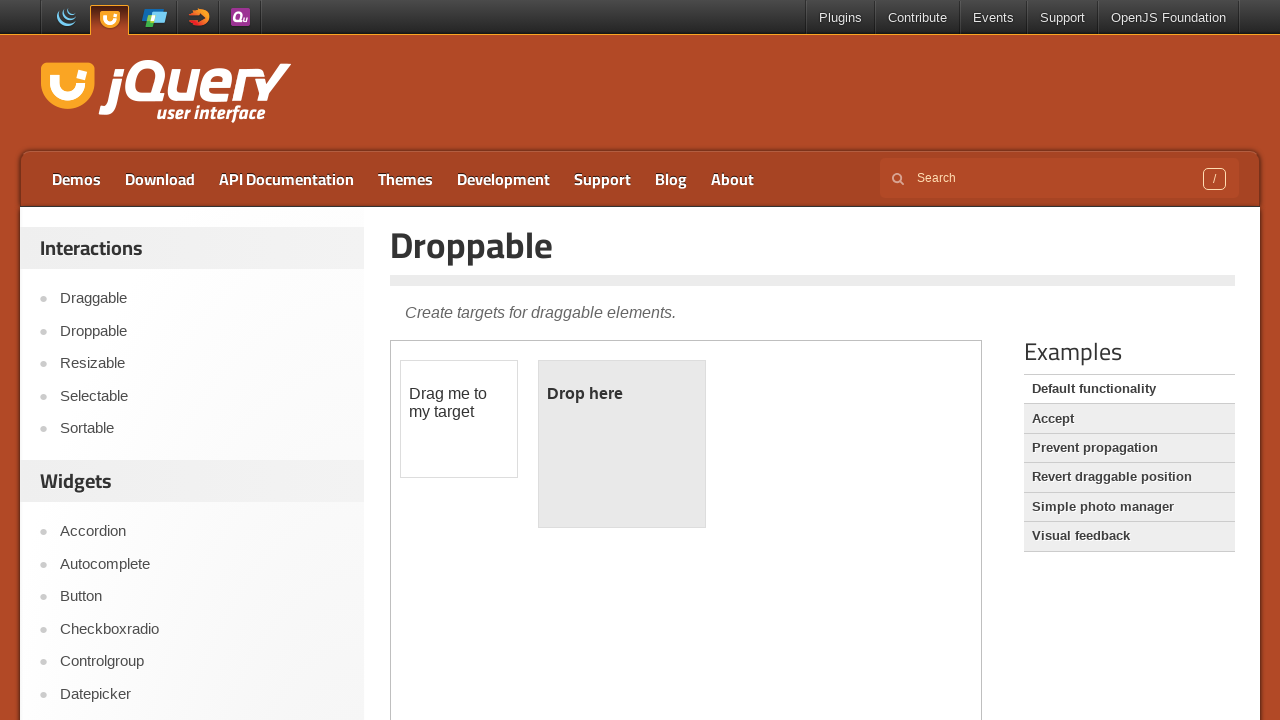

Located the demo iframe
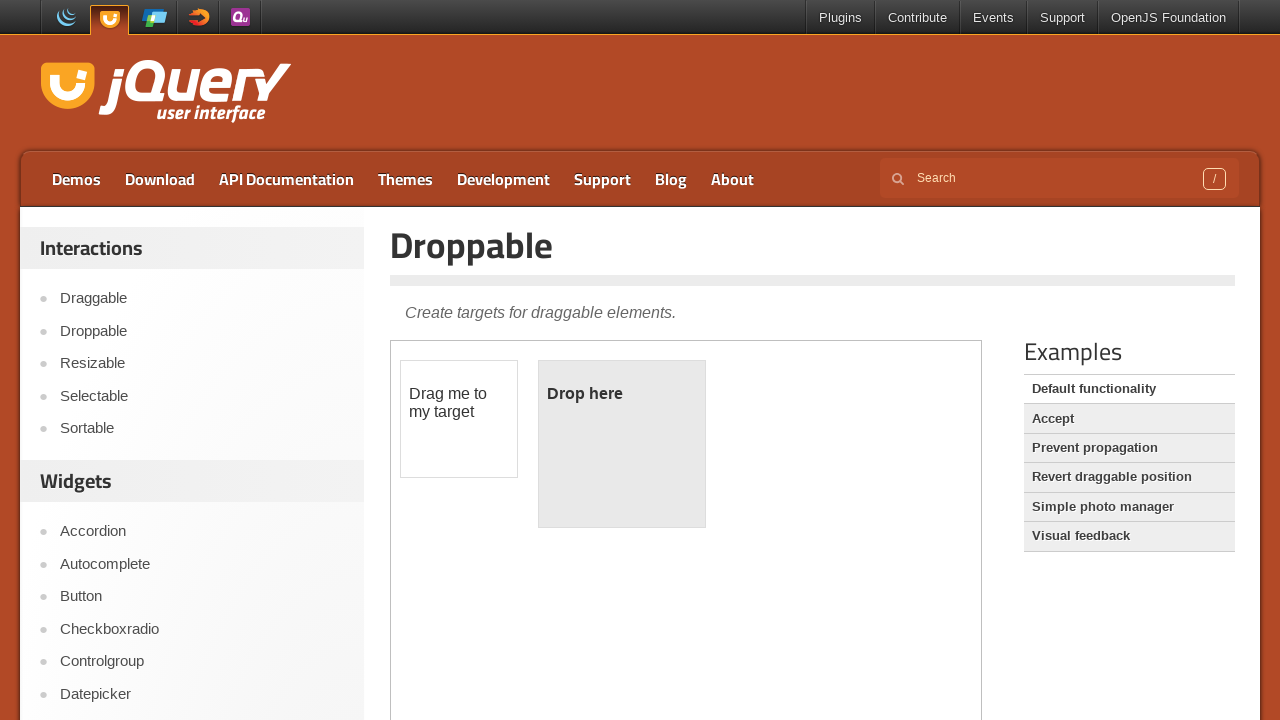

Located the draggable element within iframe
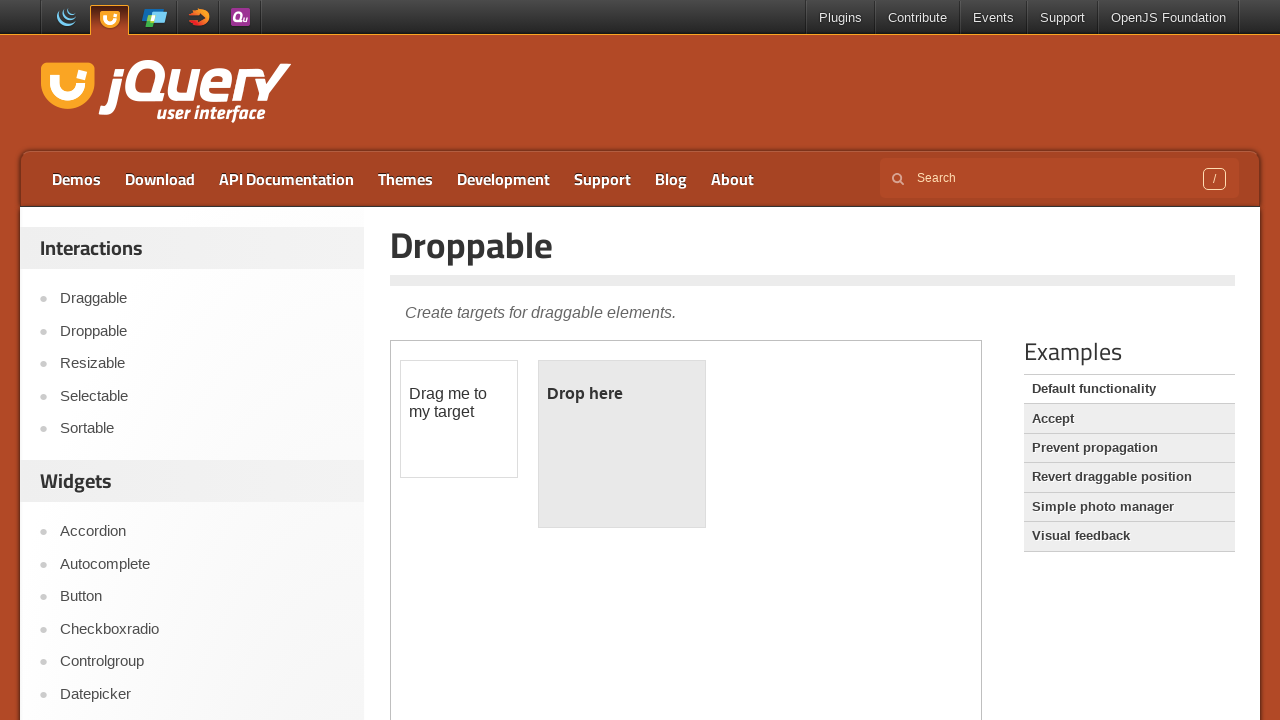

Located the droppable zone within iframe
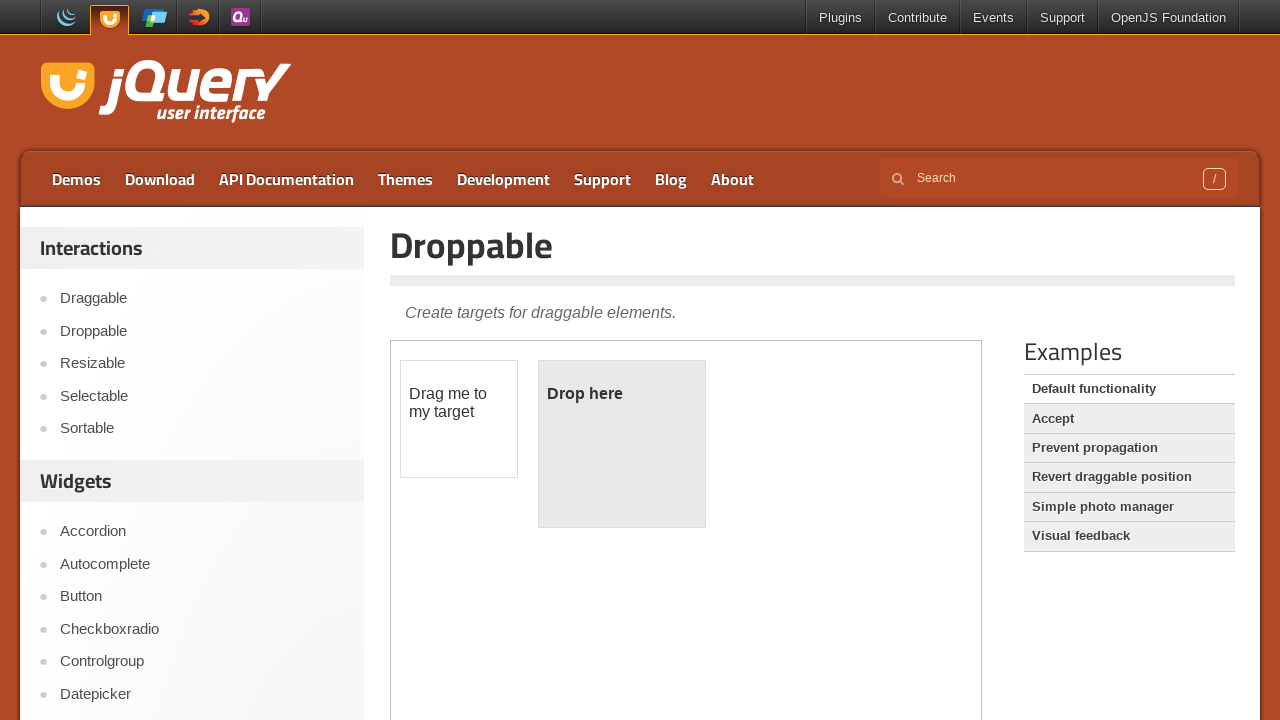

Dragged element to drop zone at (622, 444)
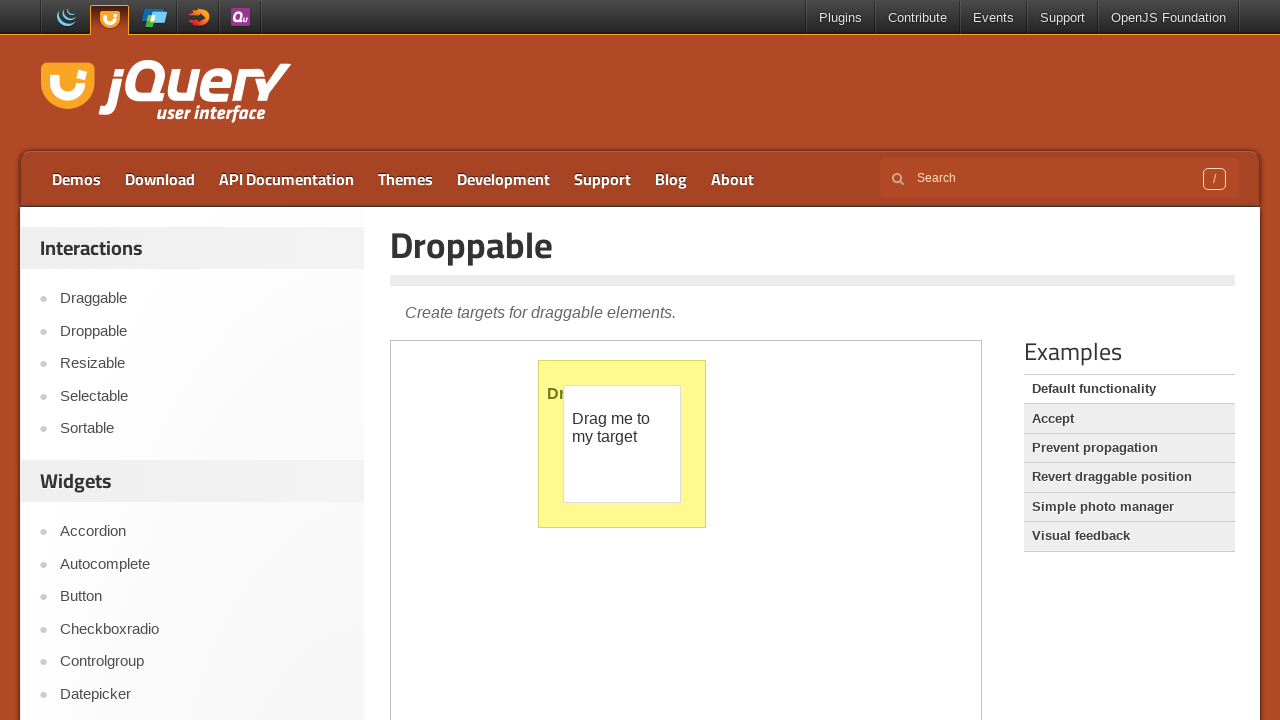

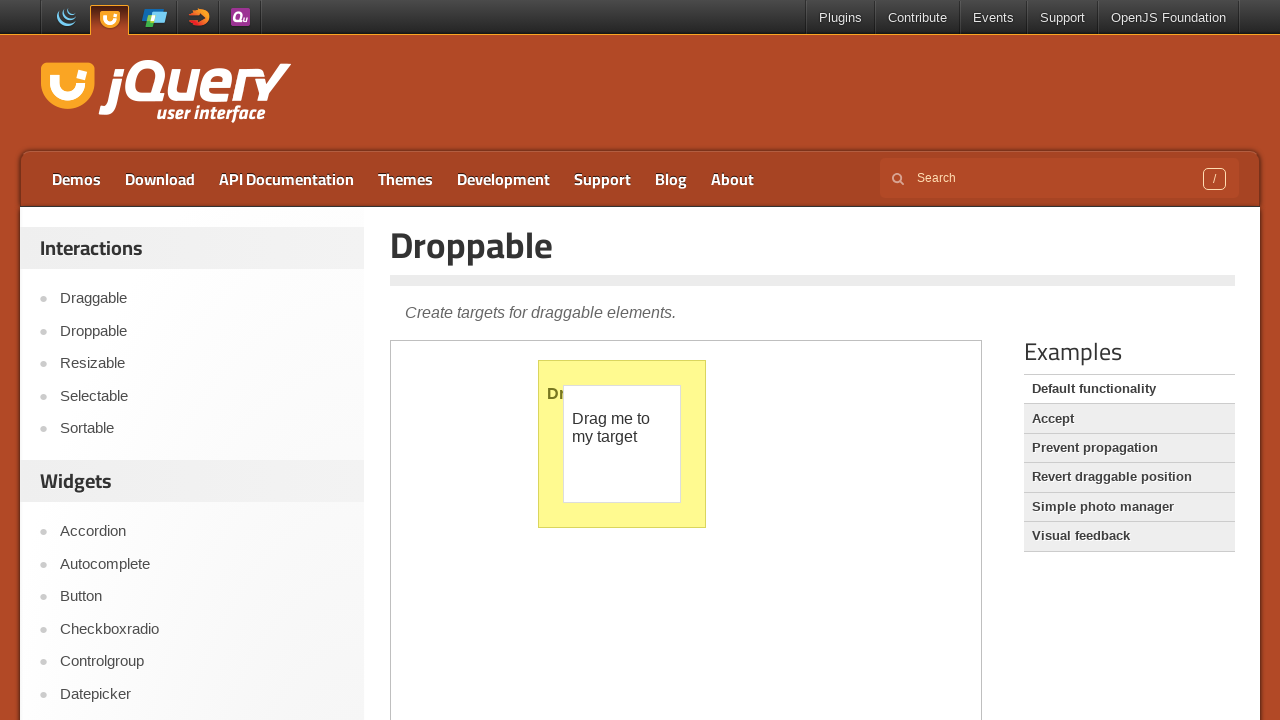